Tests navigation through status code links on the-internet.herokuapp.com, clicking on various HTTP status code links and verifying the URLs

Starting URL: https://the-internet.herokuapp.com/

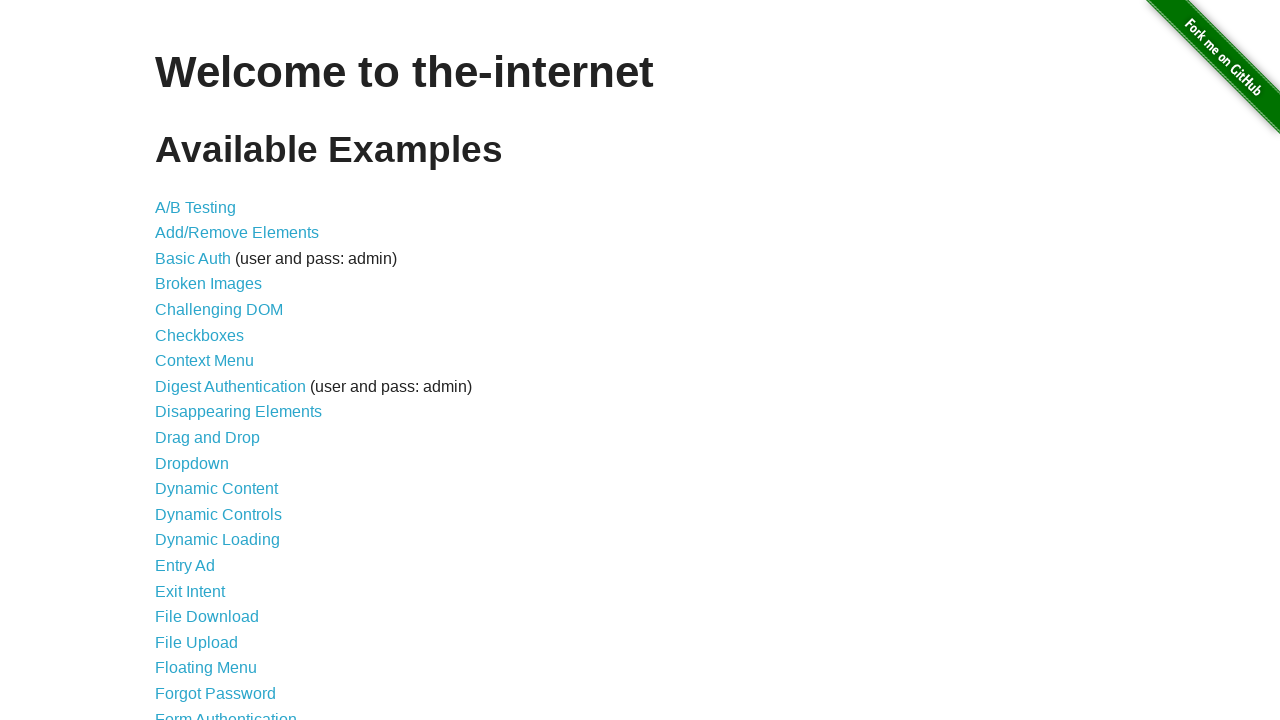

Clicked on Status Codes link at (203, 600) on text=Status Codes
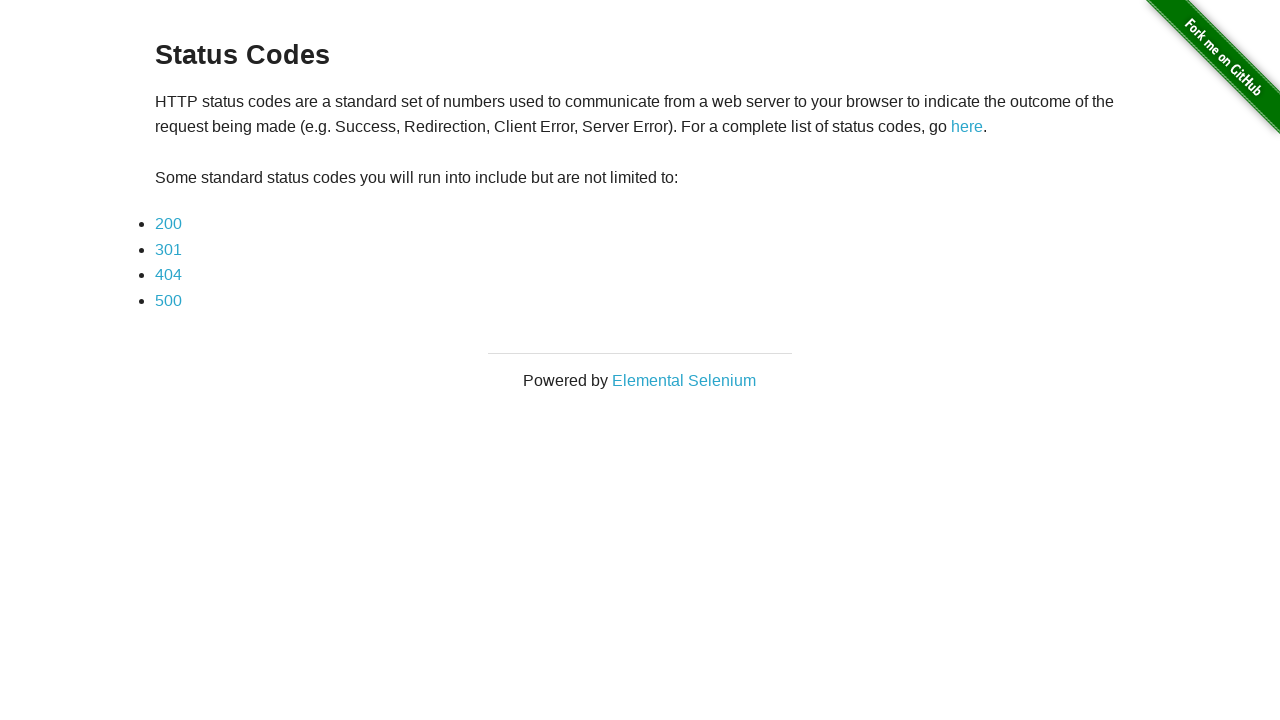

Status codes page loaded
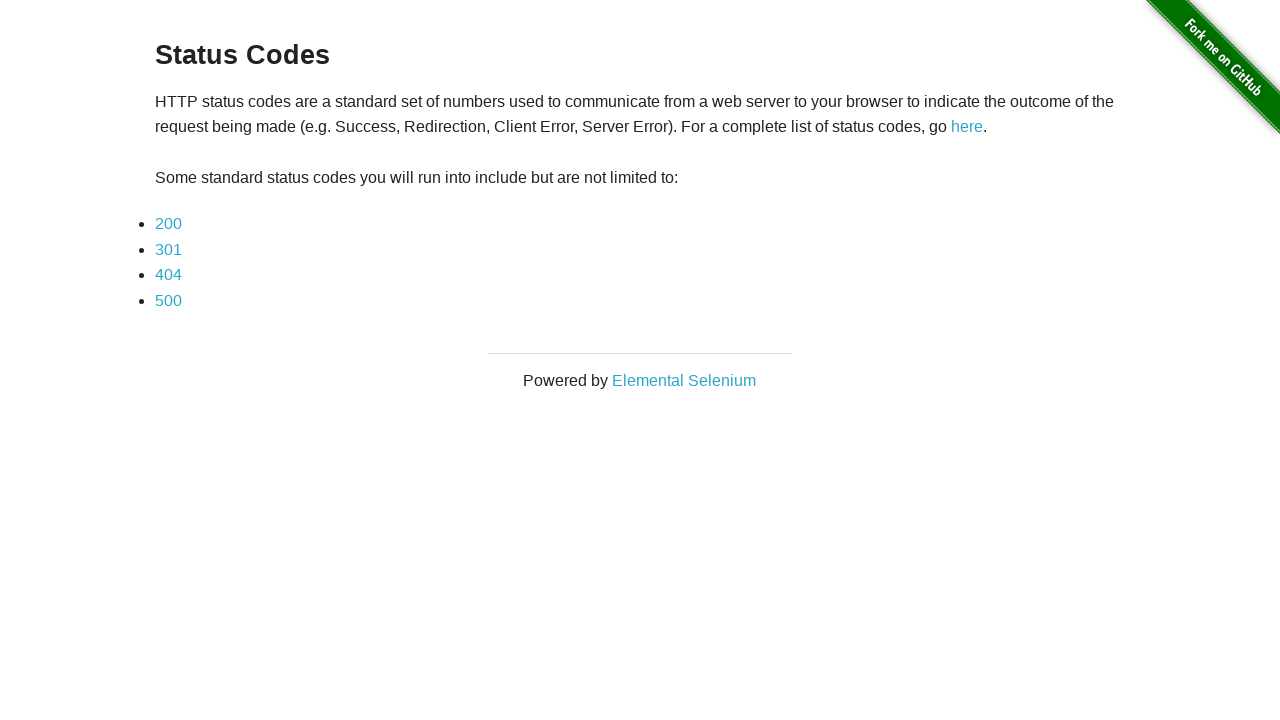

Clicked on 'here' link to view HTTP status codes documentation at (967, 127) on text=here
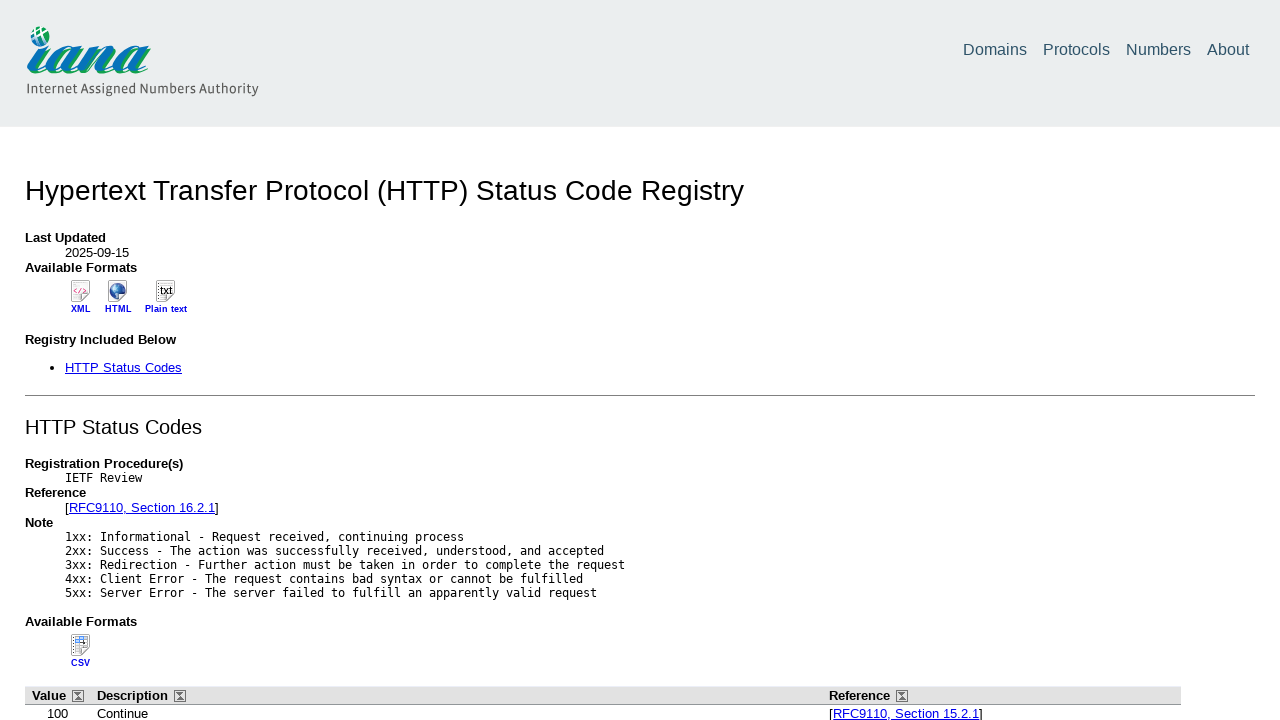

IANA HTTP status codes documentation page loaded
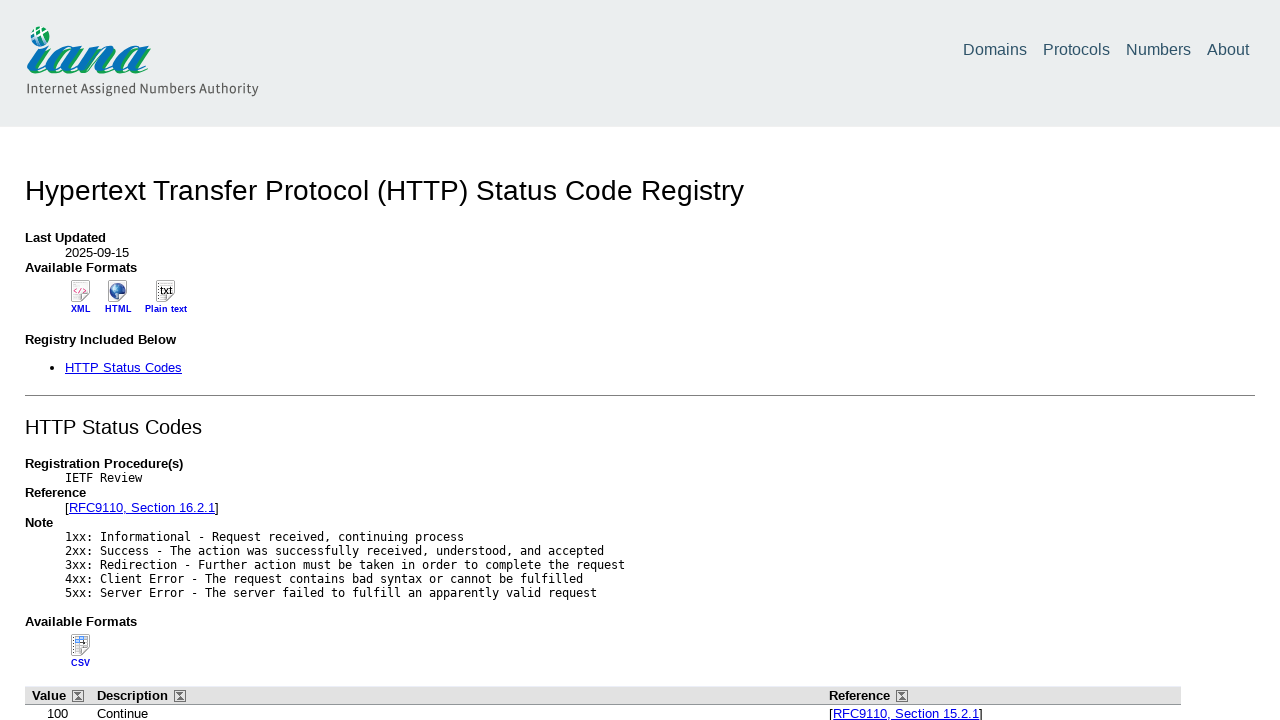

Navigated back to status codes page
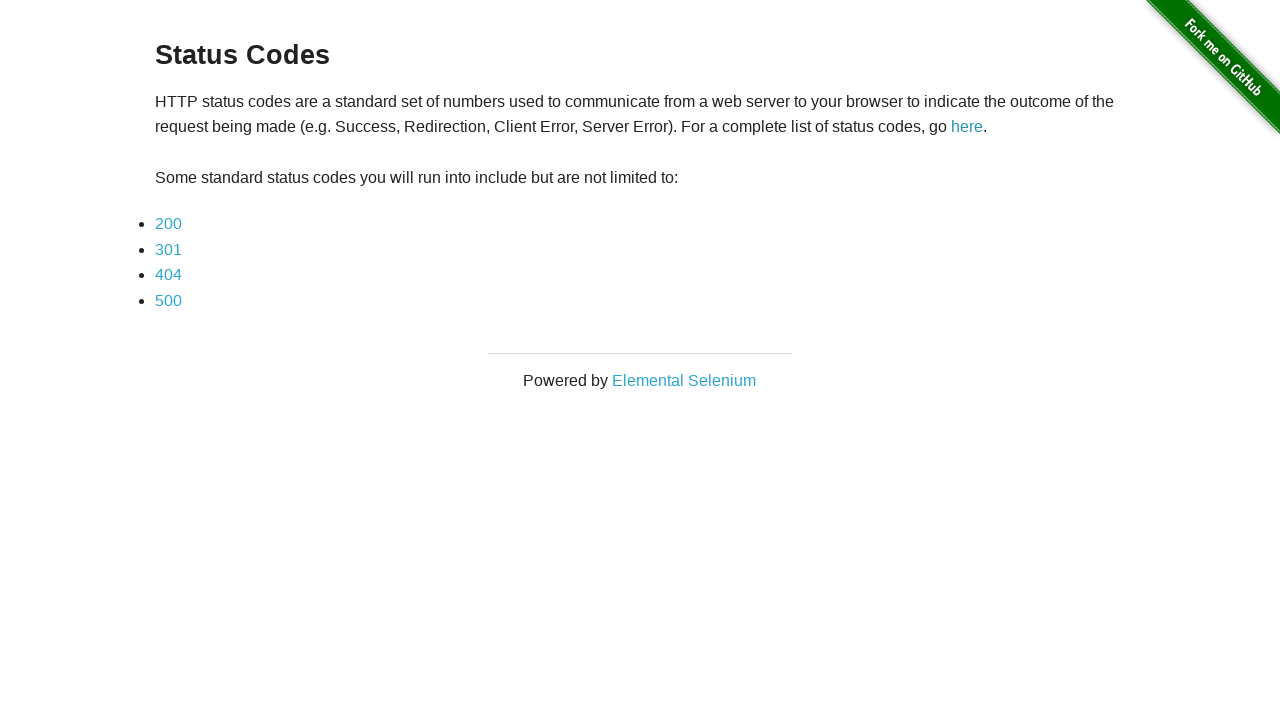

Clicked on 200 status code link at (168, 224) on text=200
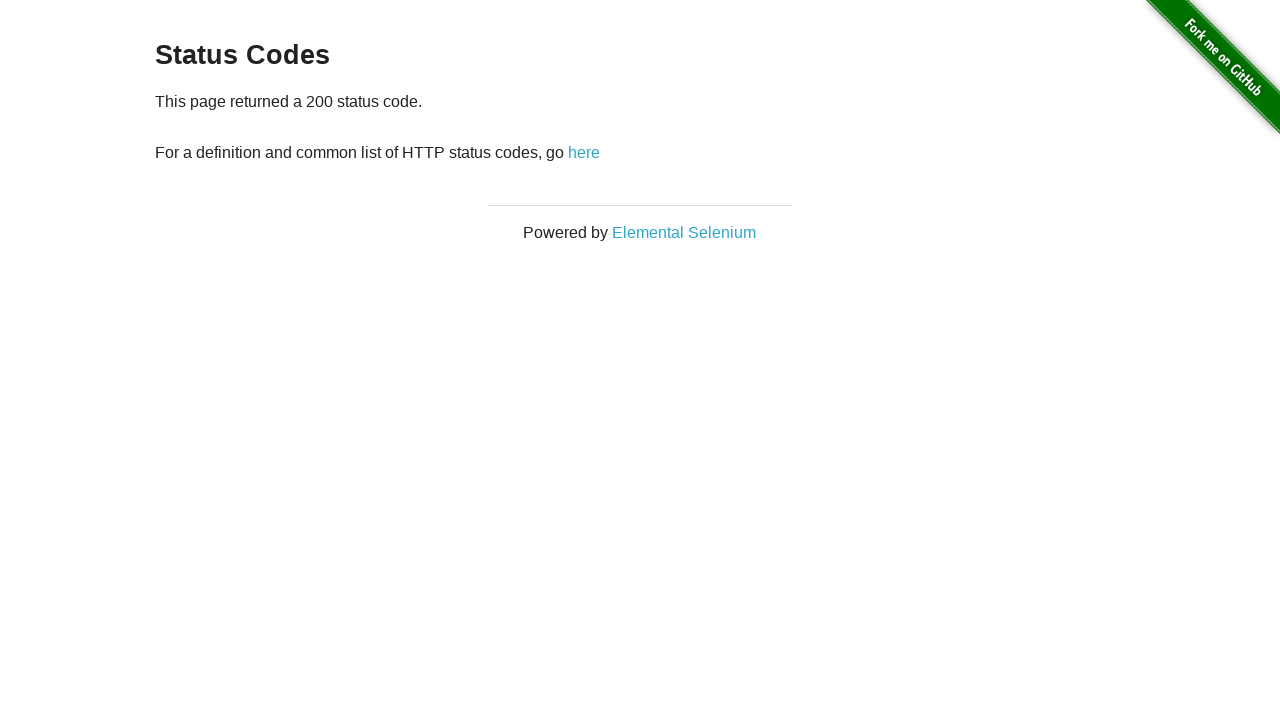

200 status code page loaded
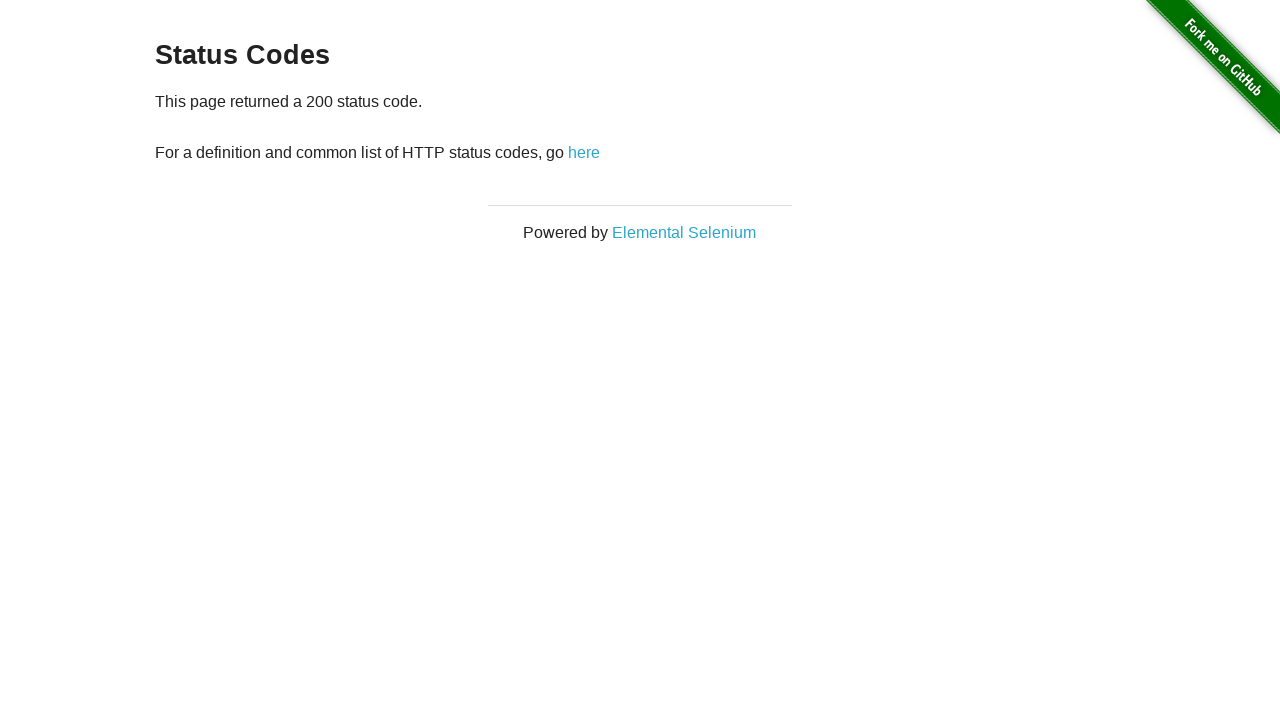

Navigated back to status codes page
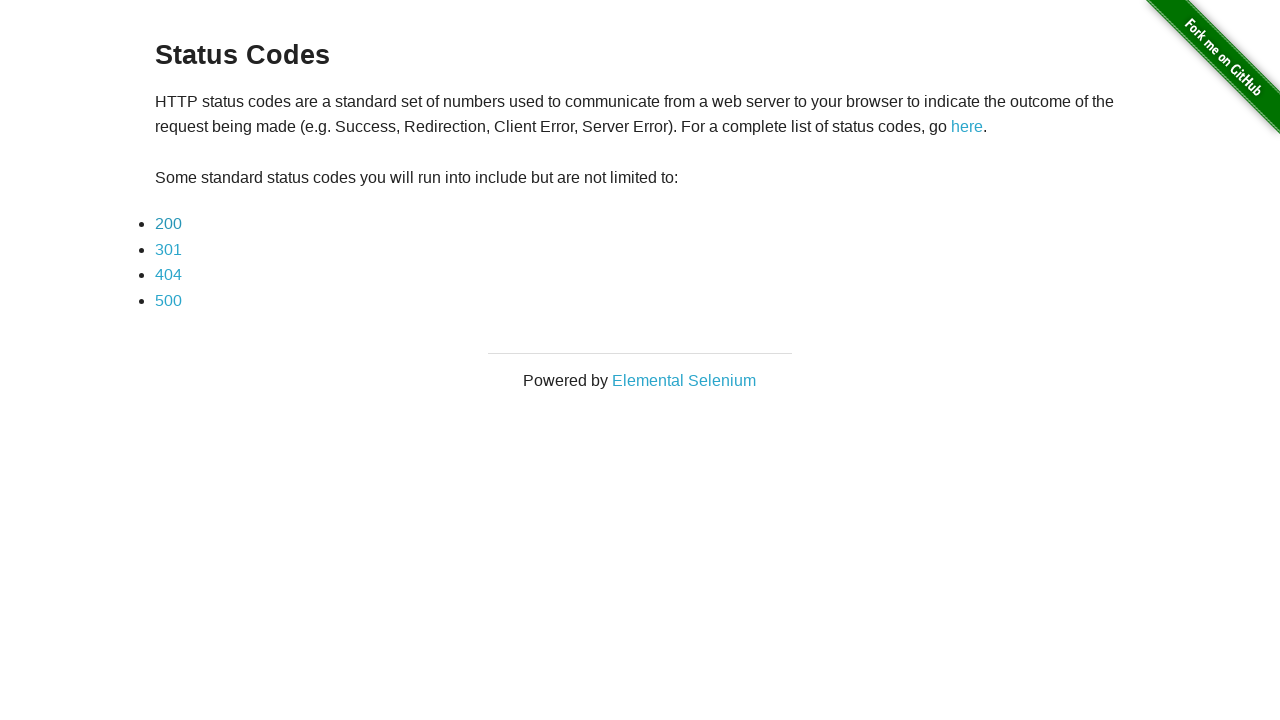

Clicked on 301 status code link at (168, 249) on text=301
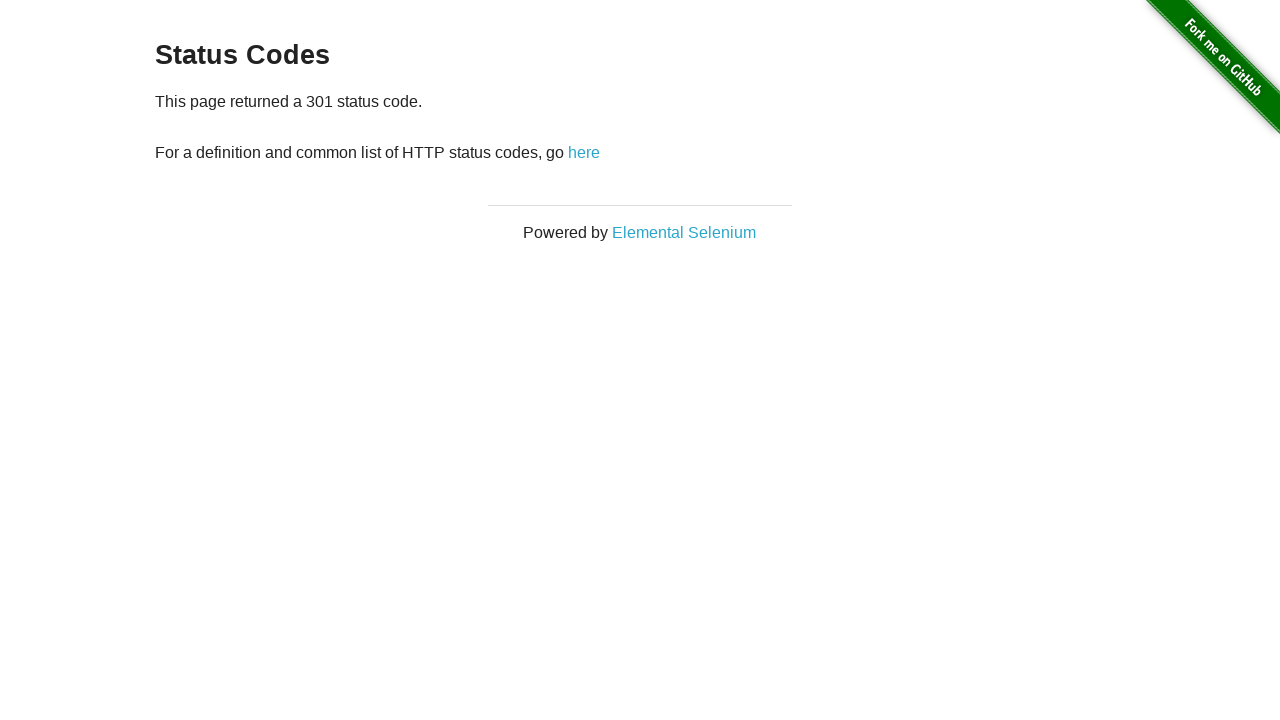

301 status code page loaded
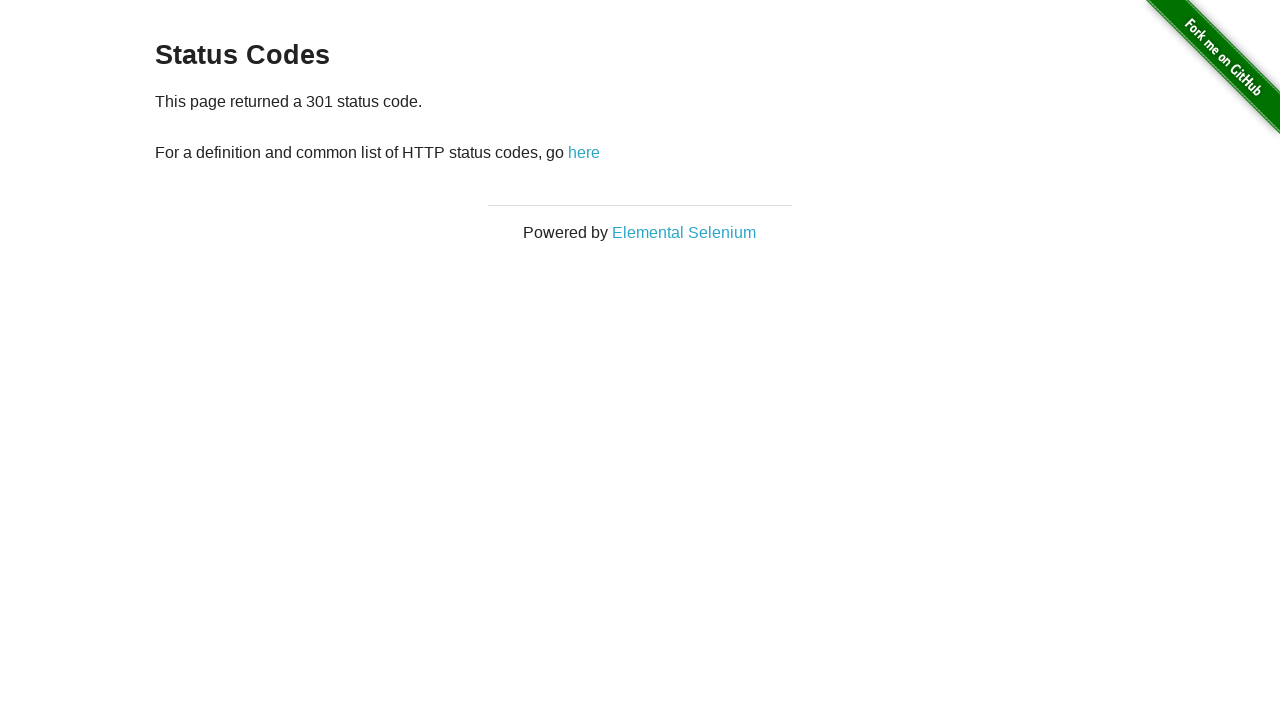

Navigated back to status codes page
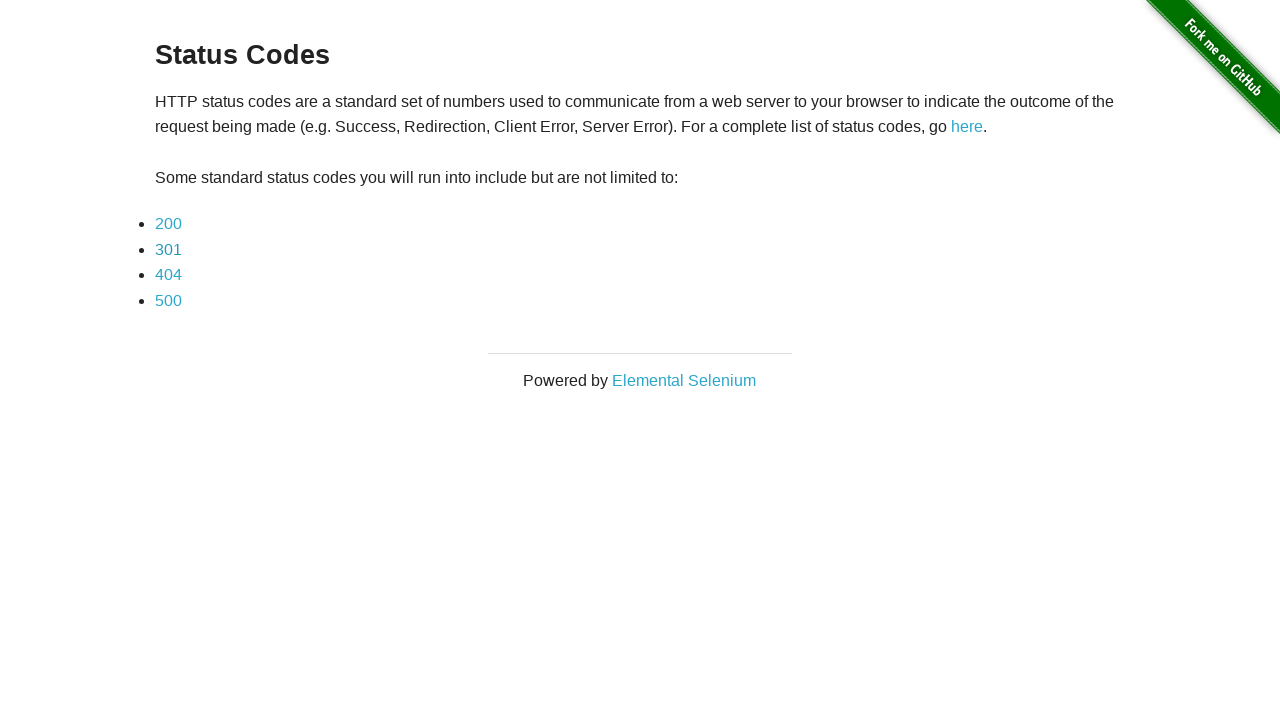

Clicked on 404 status code link at (168, 275) on text=404
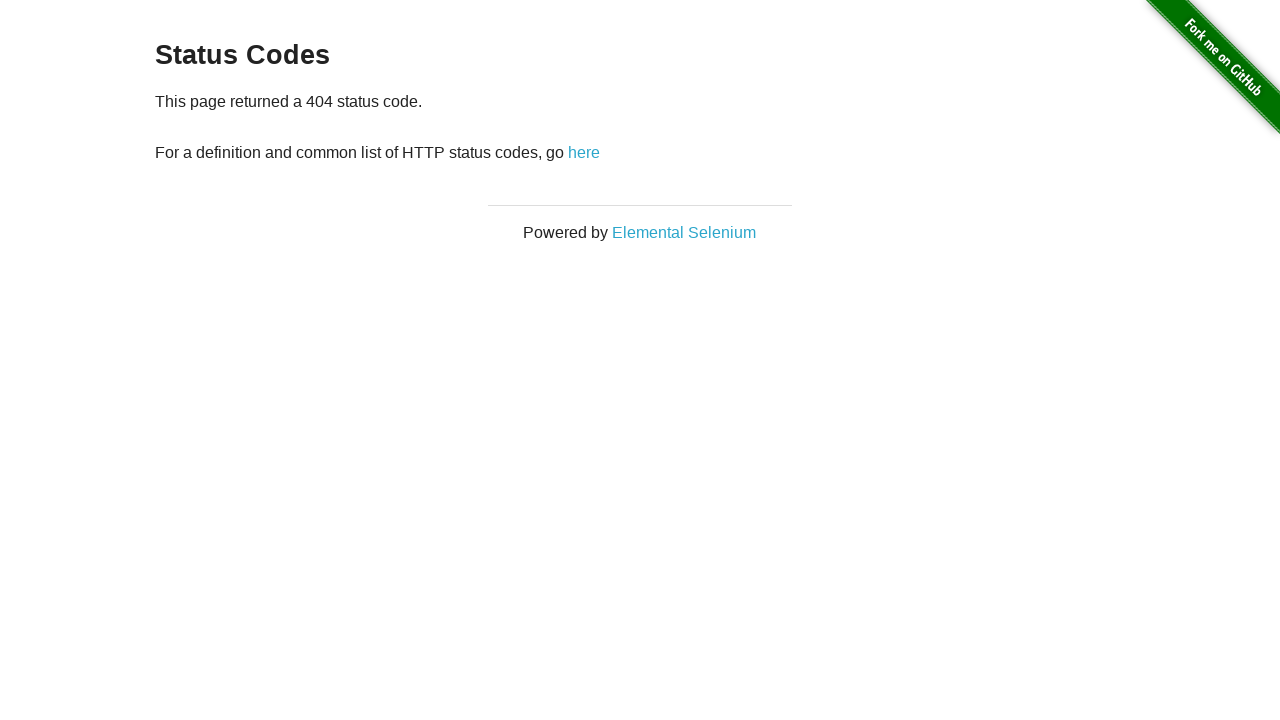

404 status code page loaded
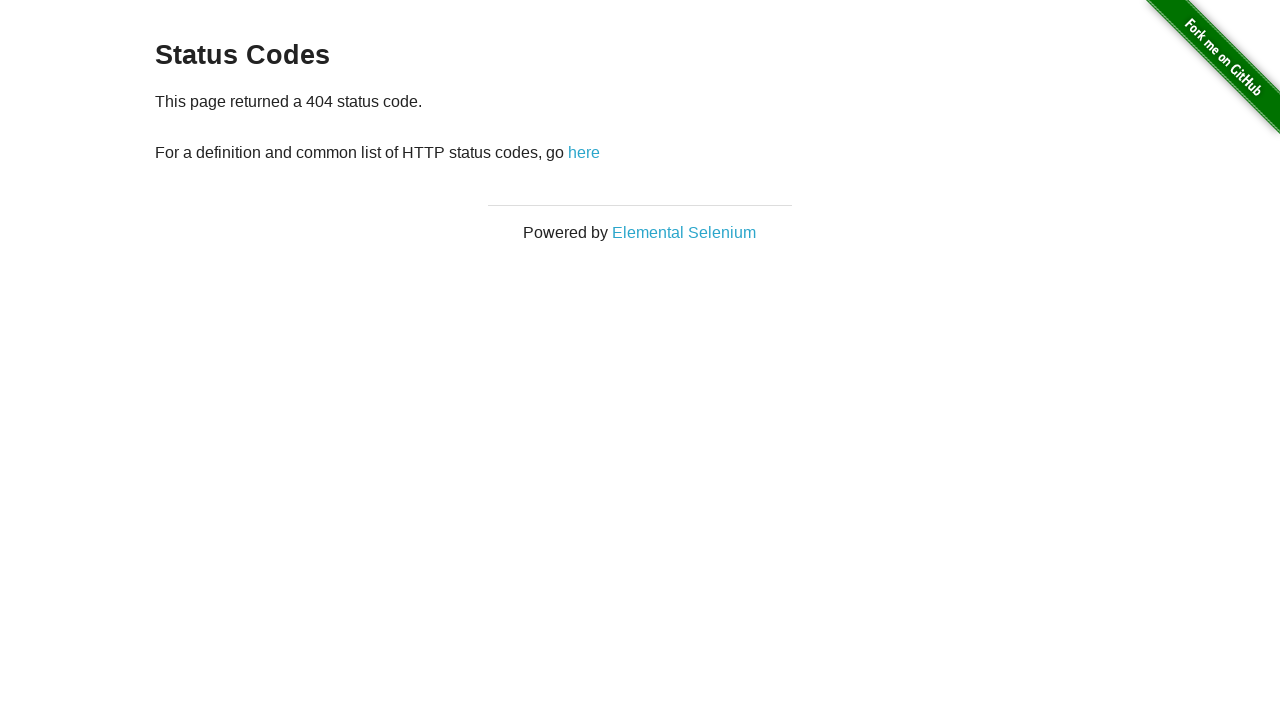

Navigated back to status codes page
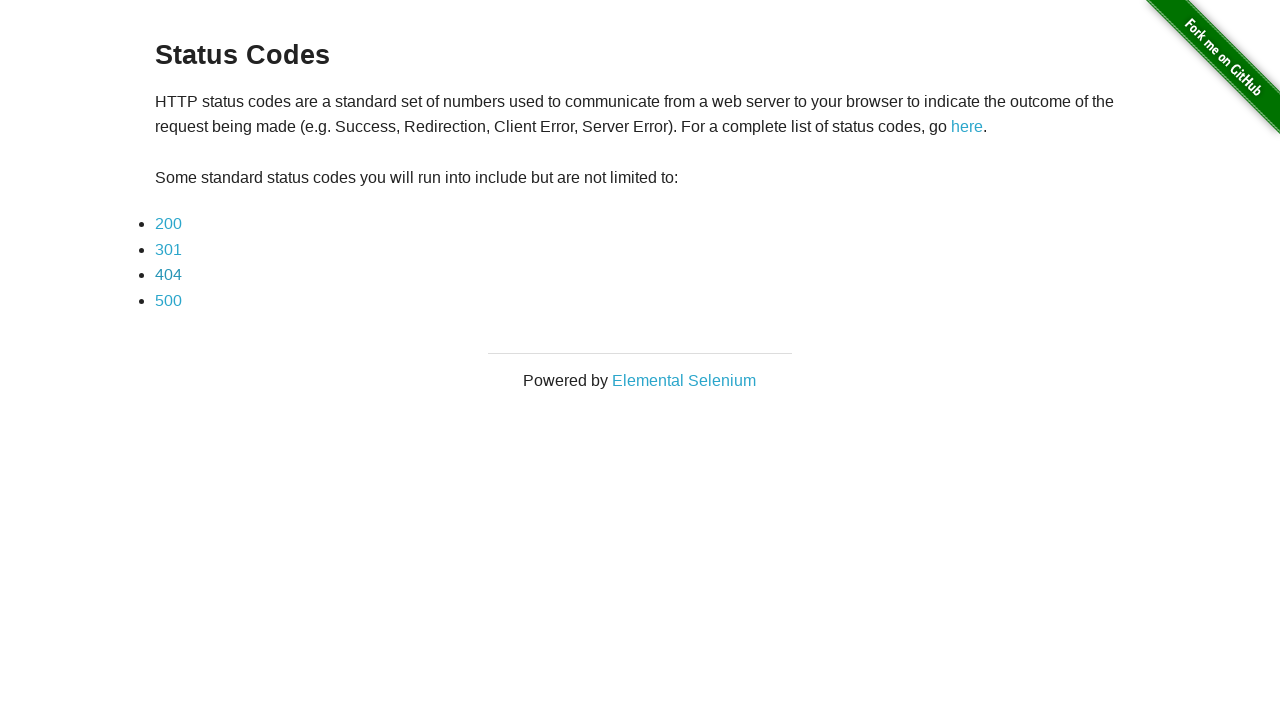

Clicked on 500 status code link at (168, 300) on text=500
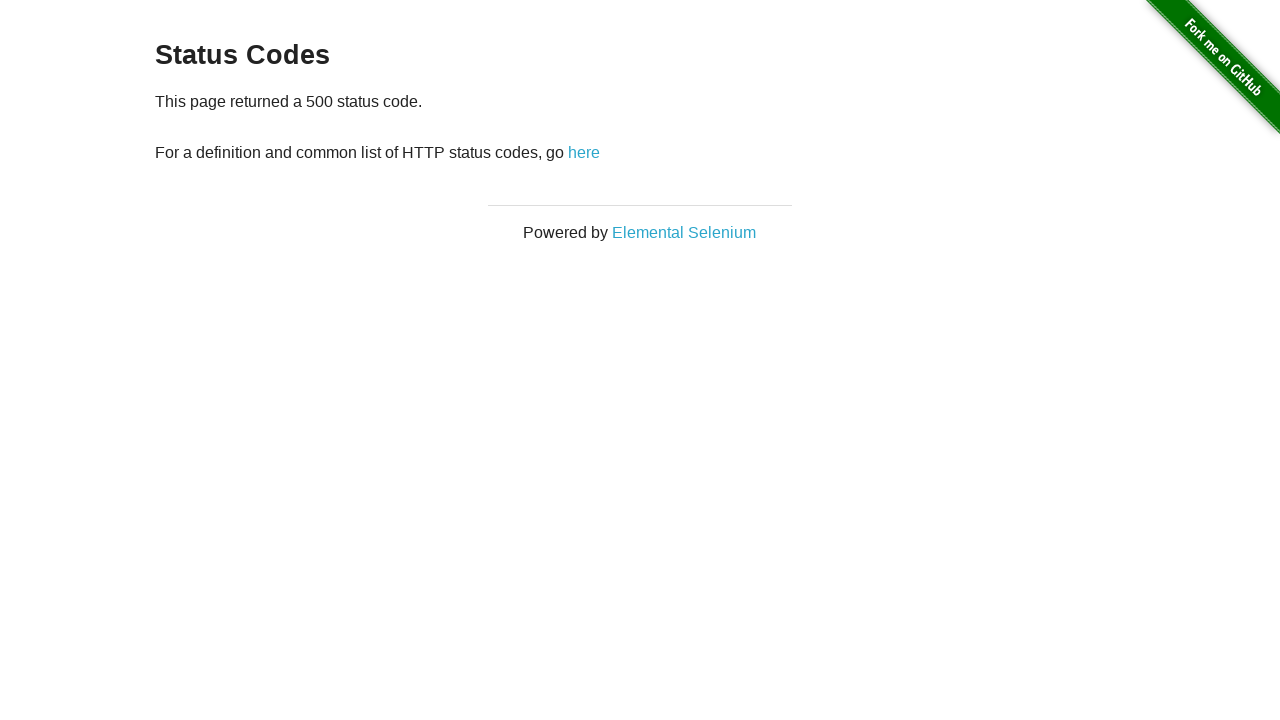

500 status code page loaded
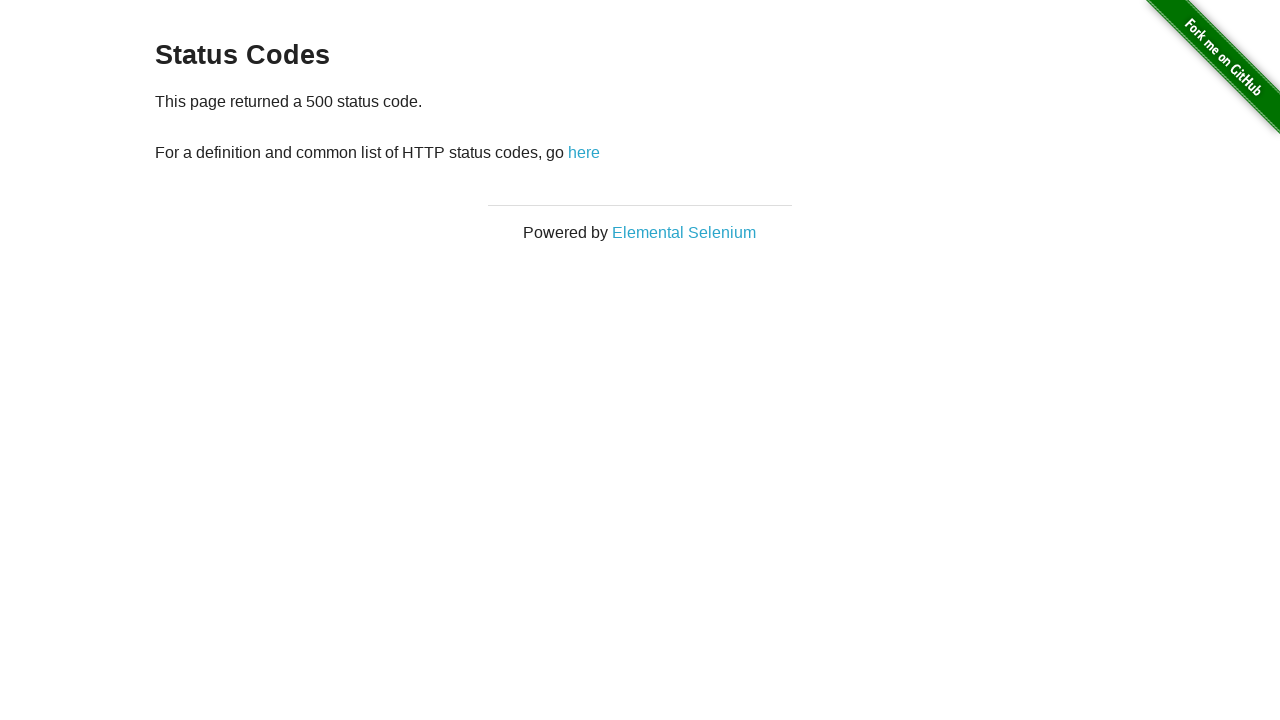

Navigated back to status codes page
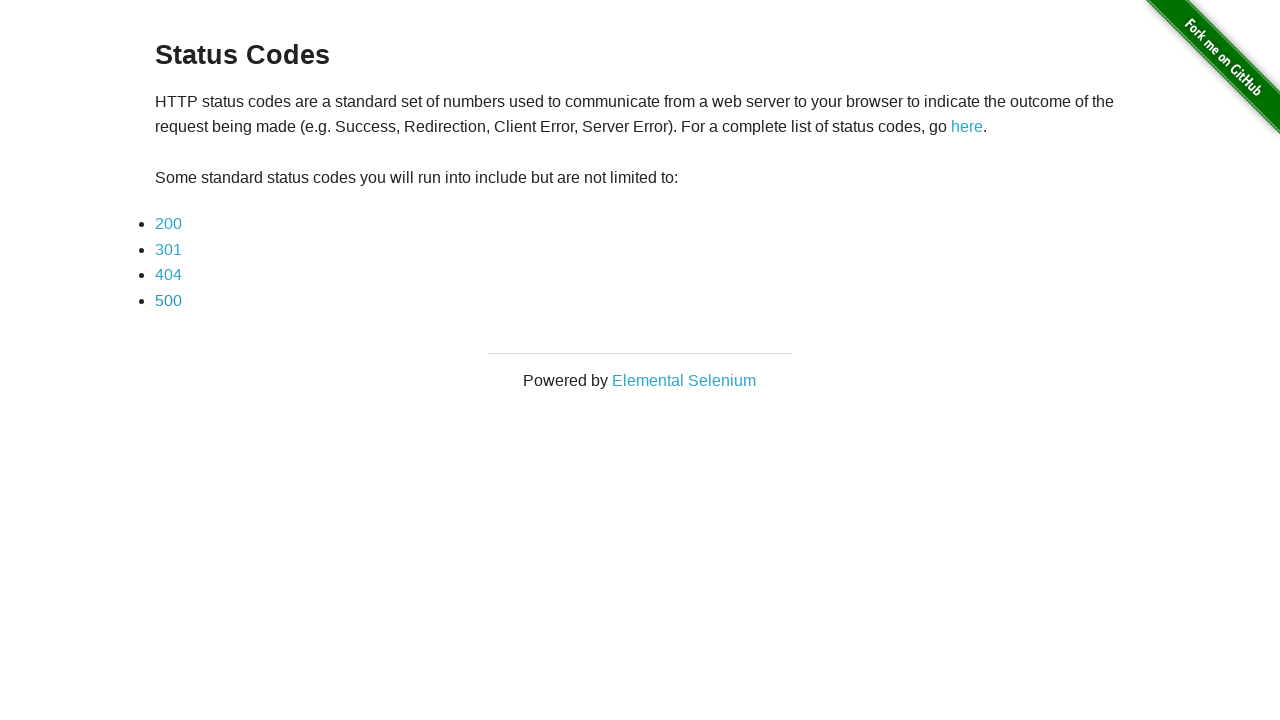

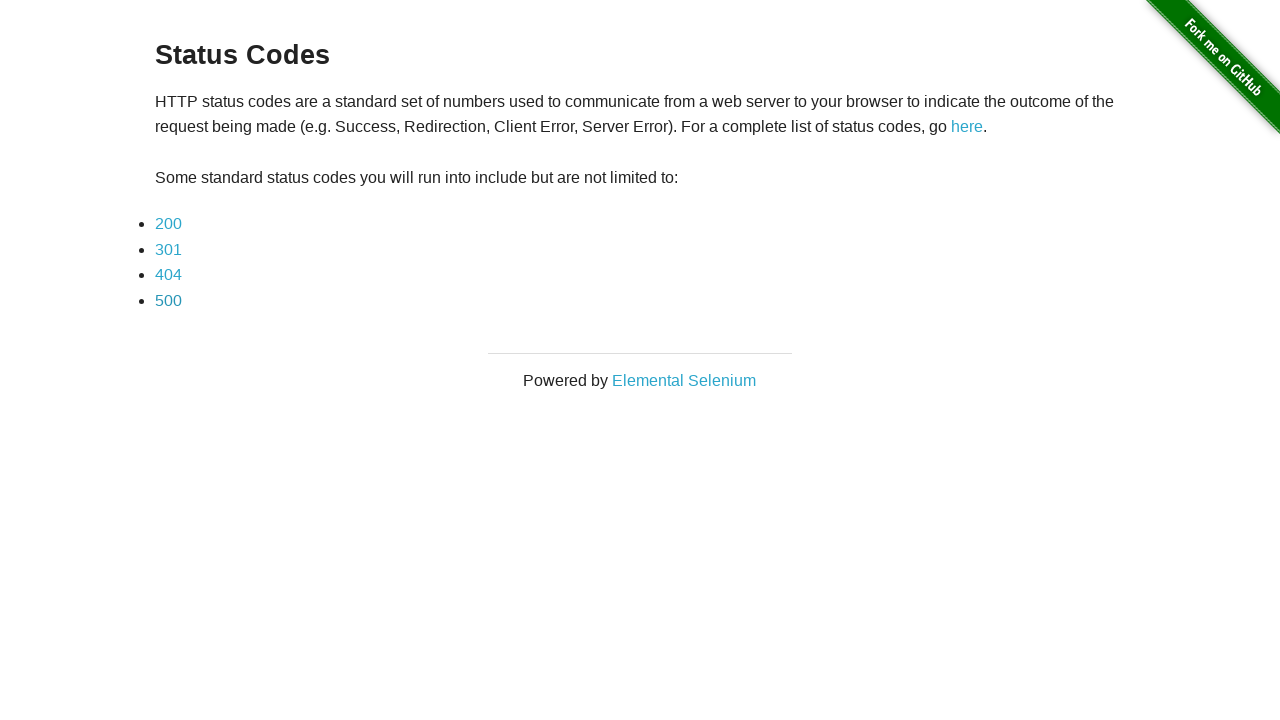